Tests the BrowserStack demo e-commerce site by verifying the page title, clicking on a product to add it to cart, and verifying the cart displays the correct product.

Starting URL: https://bstackdemo.com/

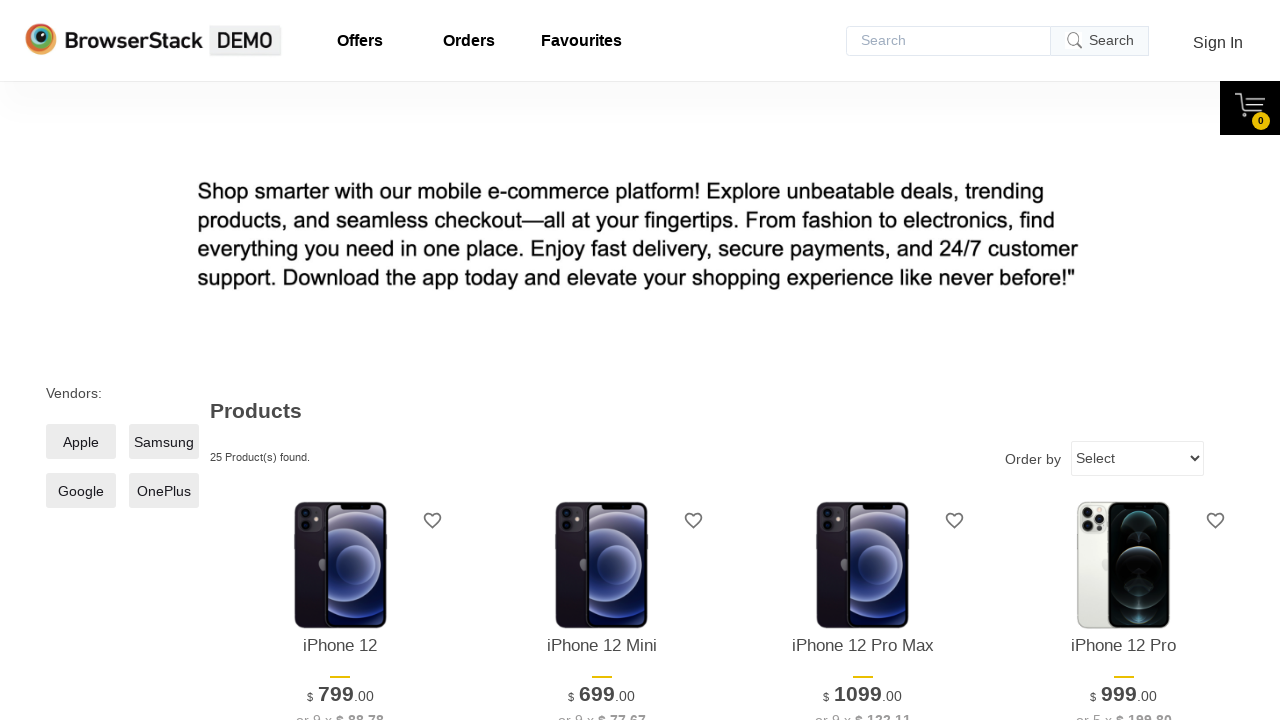

Verified page title is 'StackDemo'
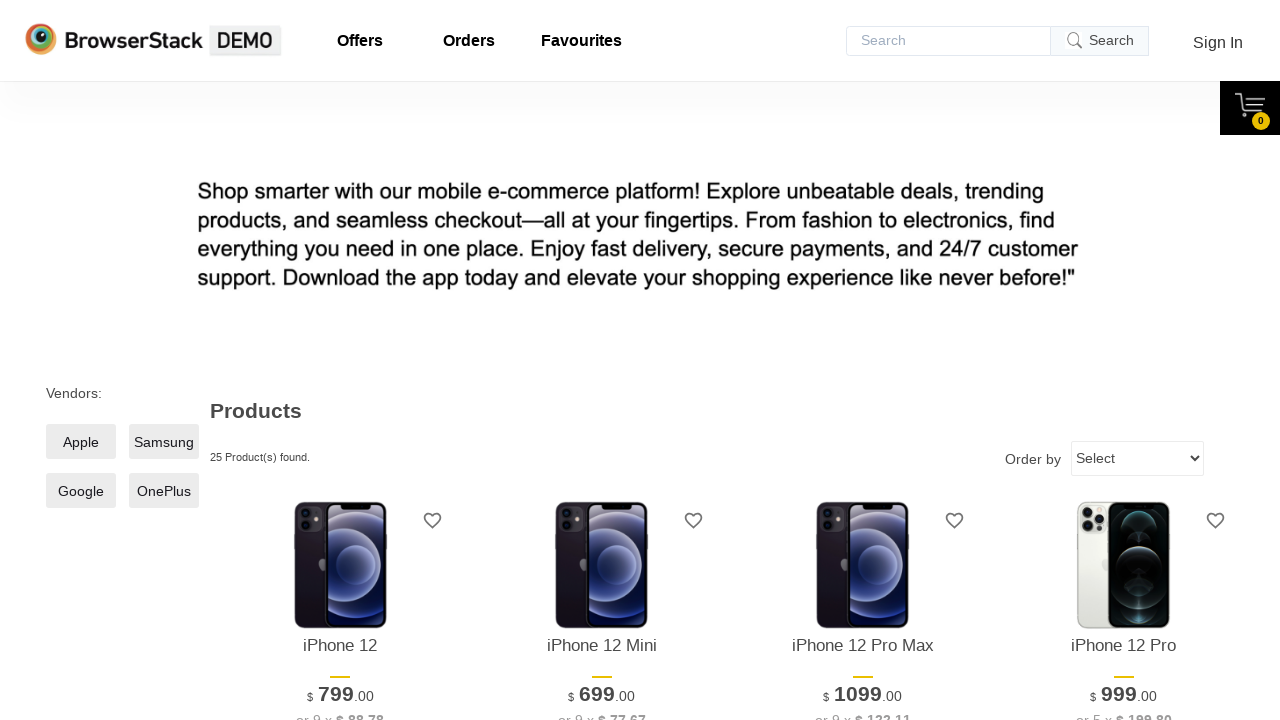

Retrieved product name from page
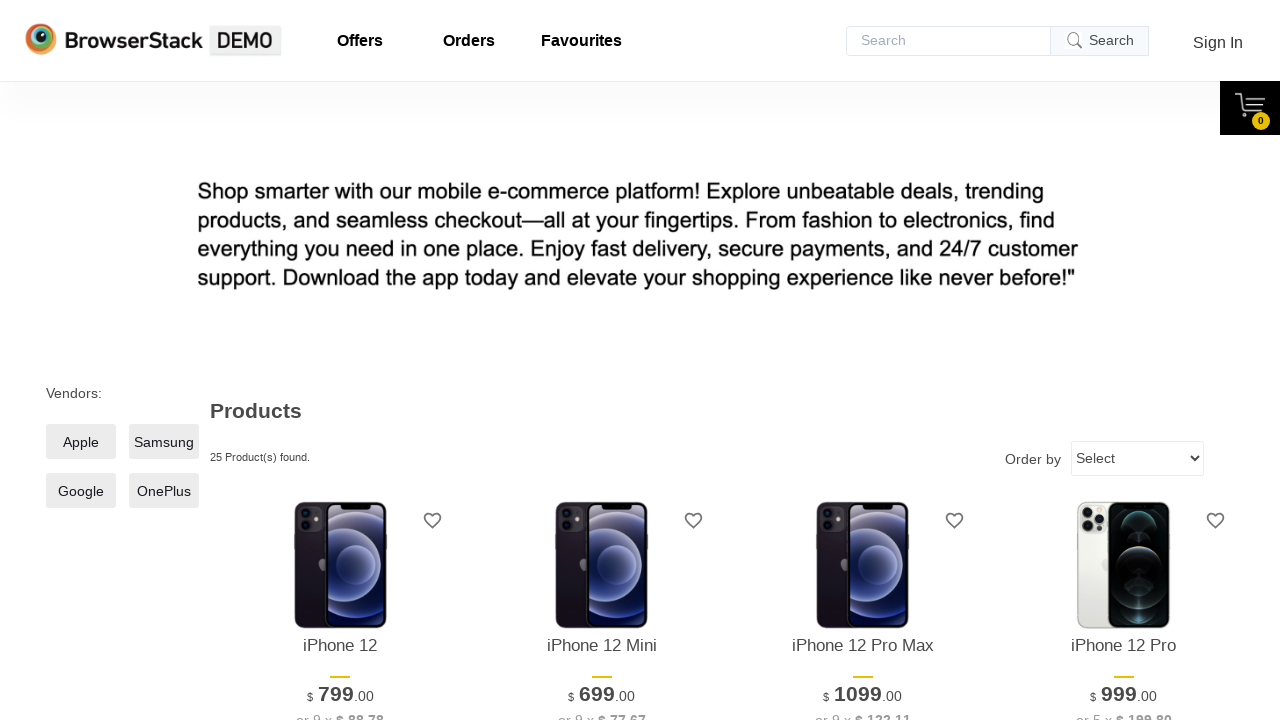

Clicked 'Add to cart' button for first product at (340, 361) on xpath=//*[@id='1']/div[4]
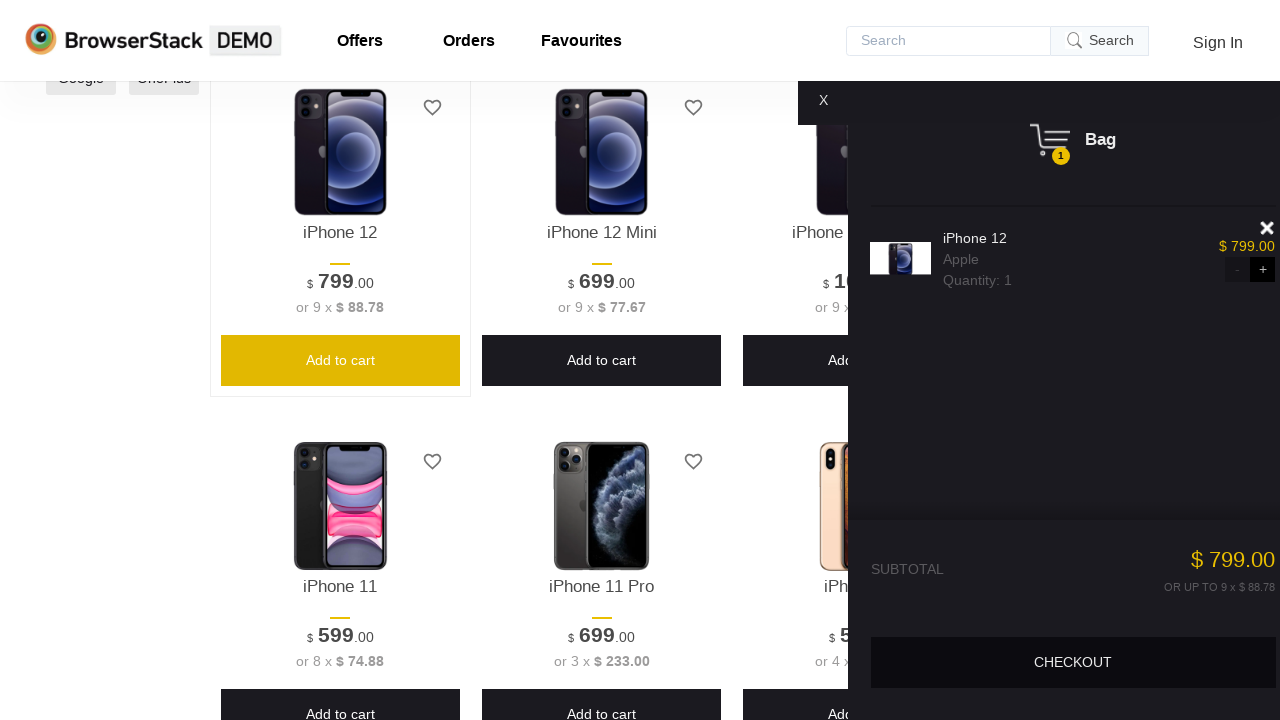

Cart element became visible
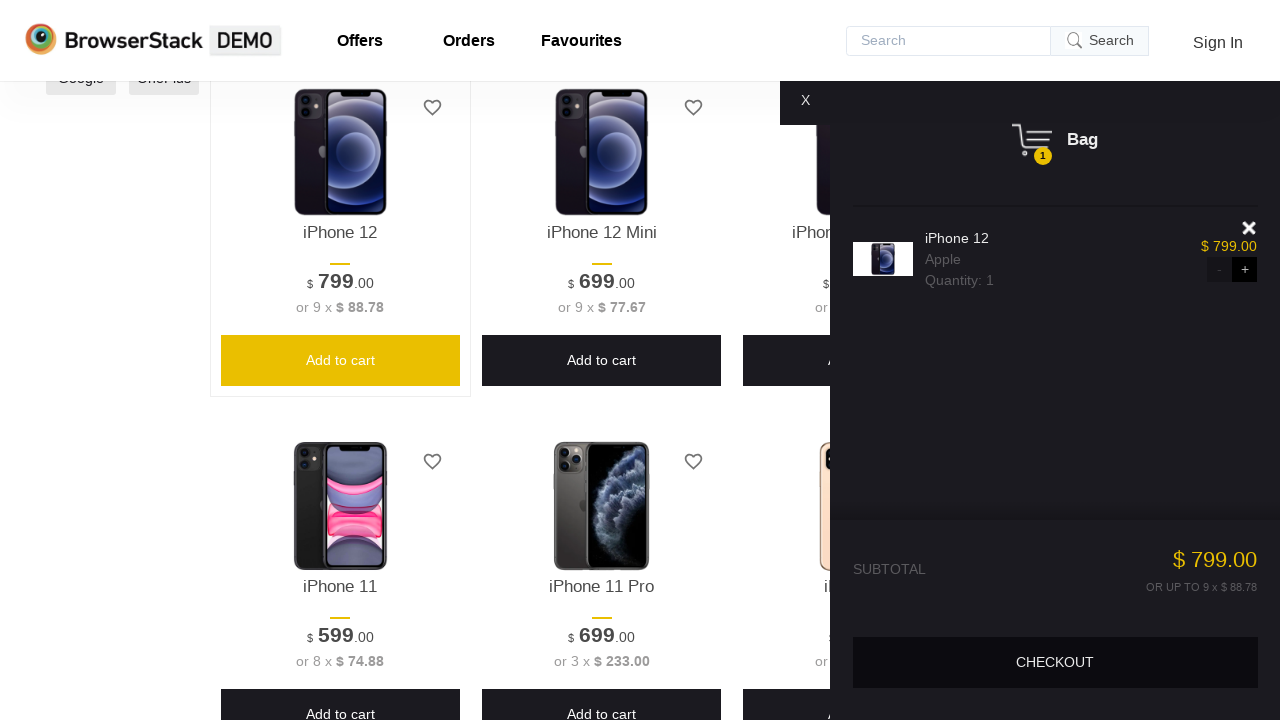

Verified cart is visible
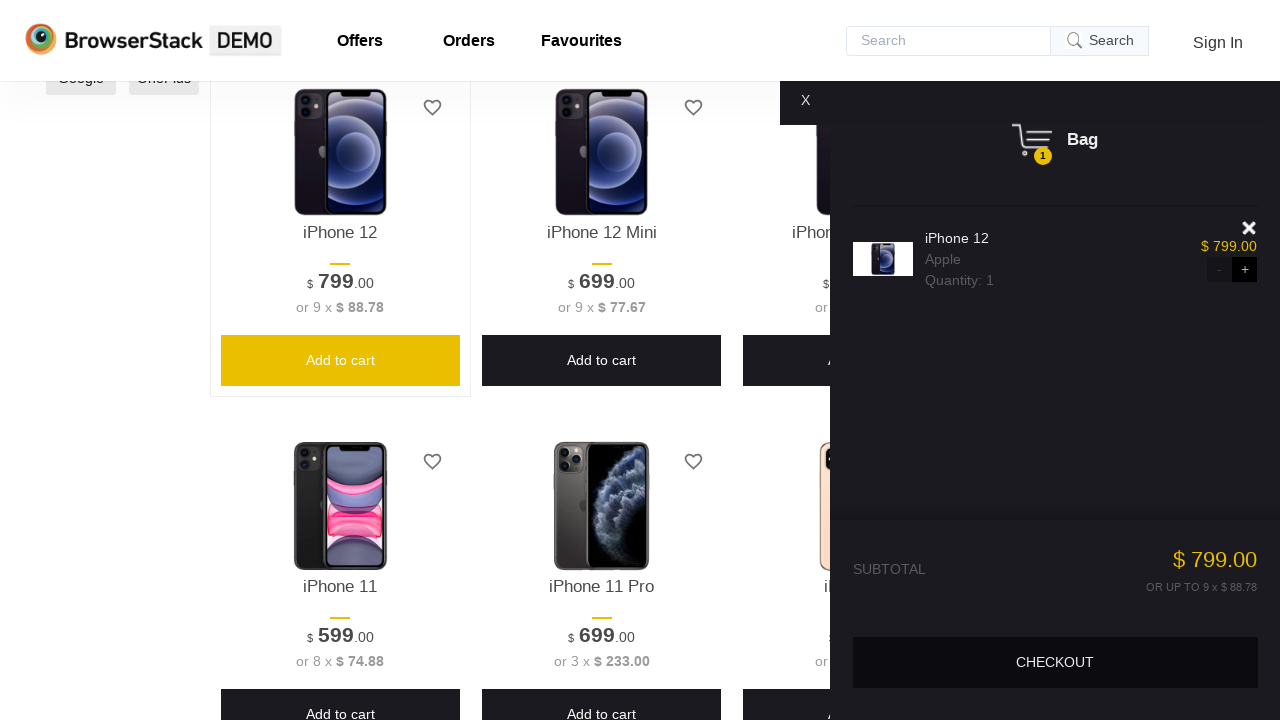

Retrieved product name from cart
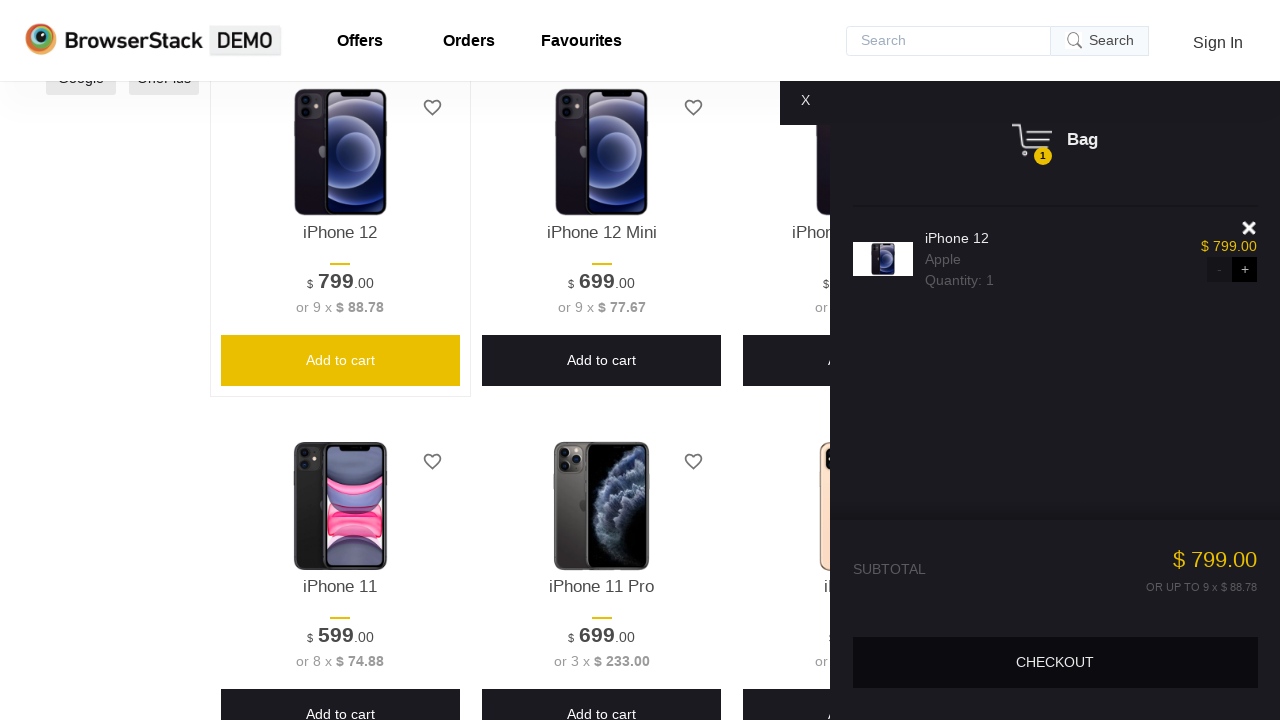

Verified product name in cart matches product on page
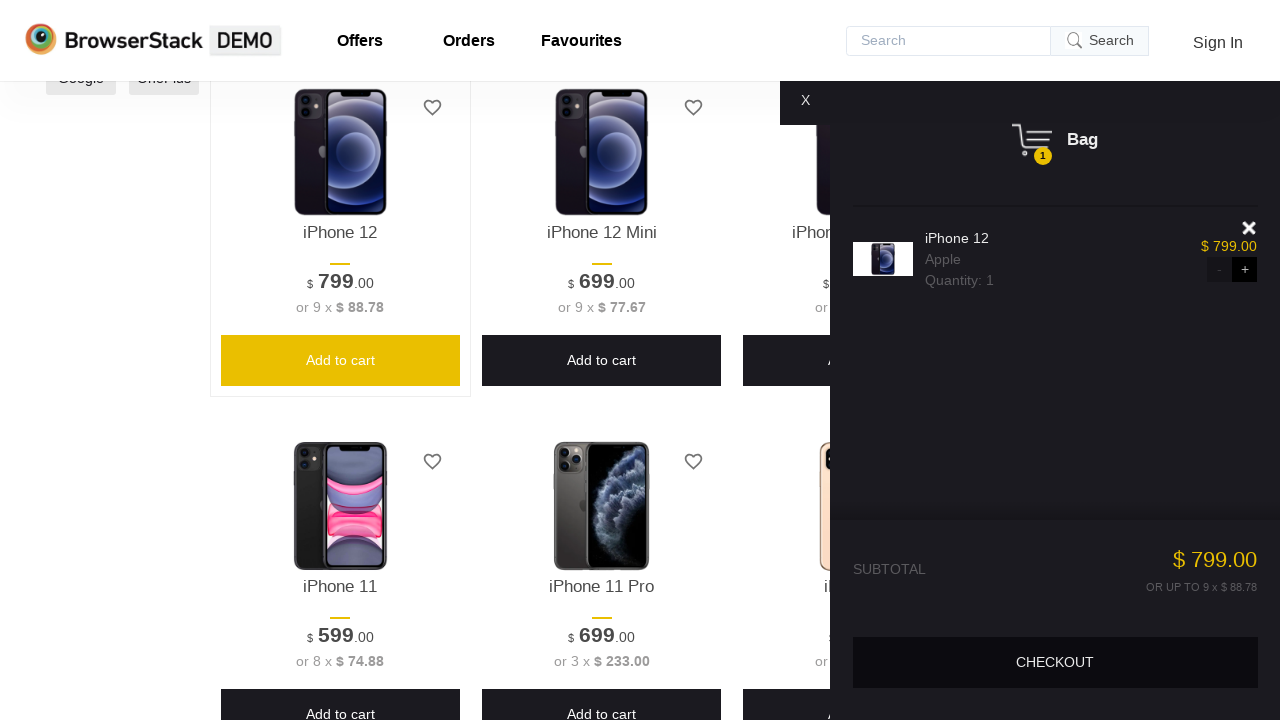

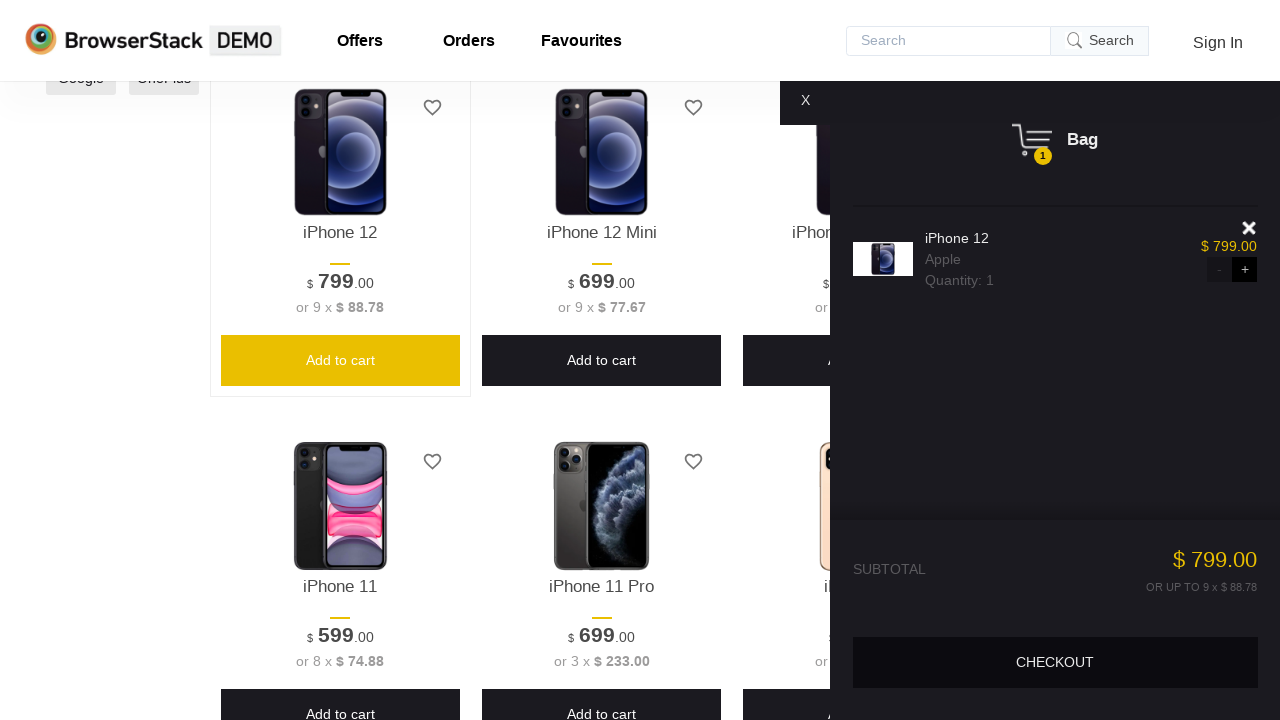